Tests CSS selector functionality by locating specific elements on a complicated page including headings and list items to validate their presence

Starting URL: https://ultimateqa.com/complicated-page/

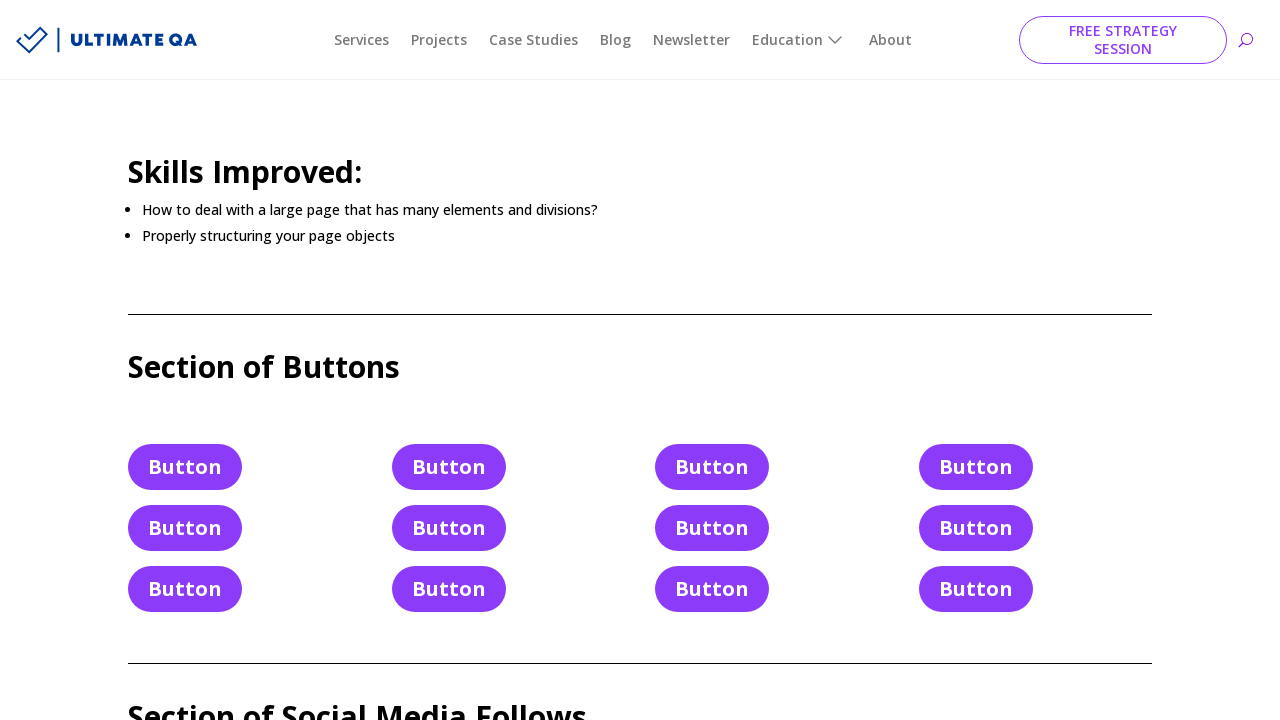

Set viewport size to 1920x1080
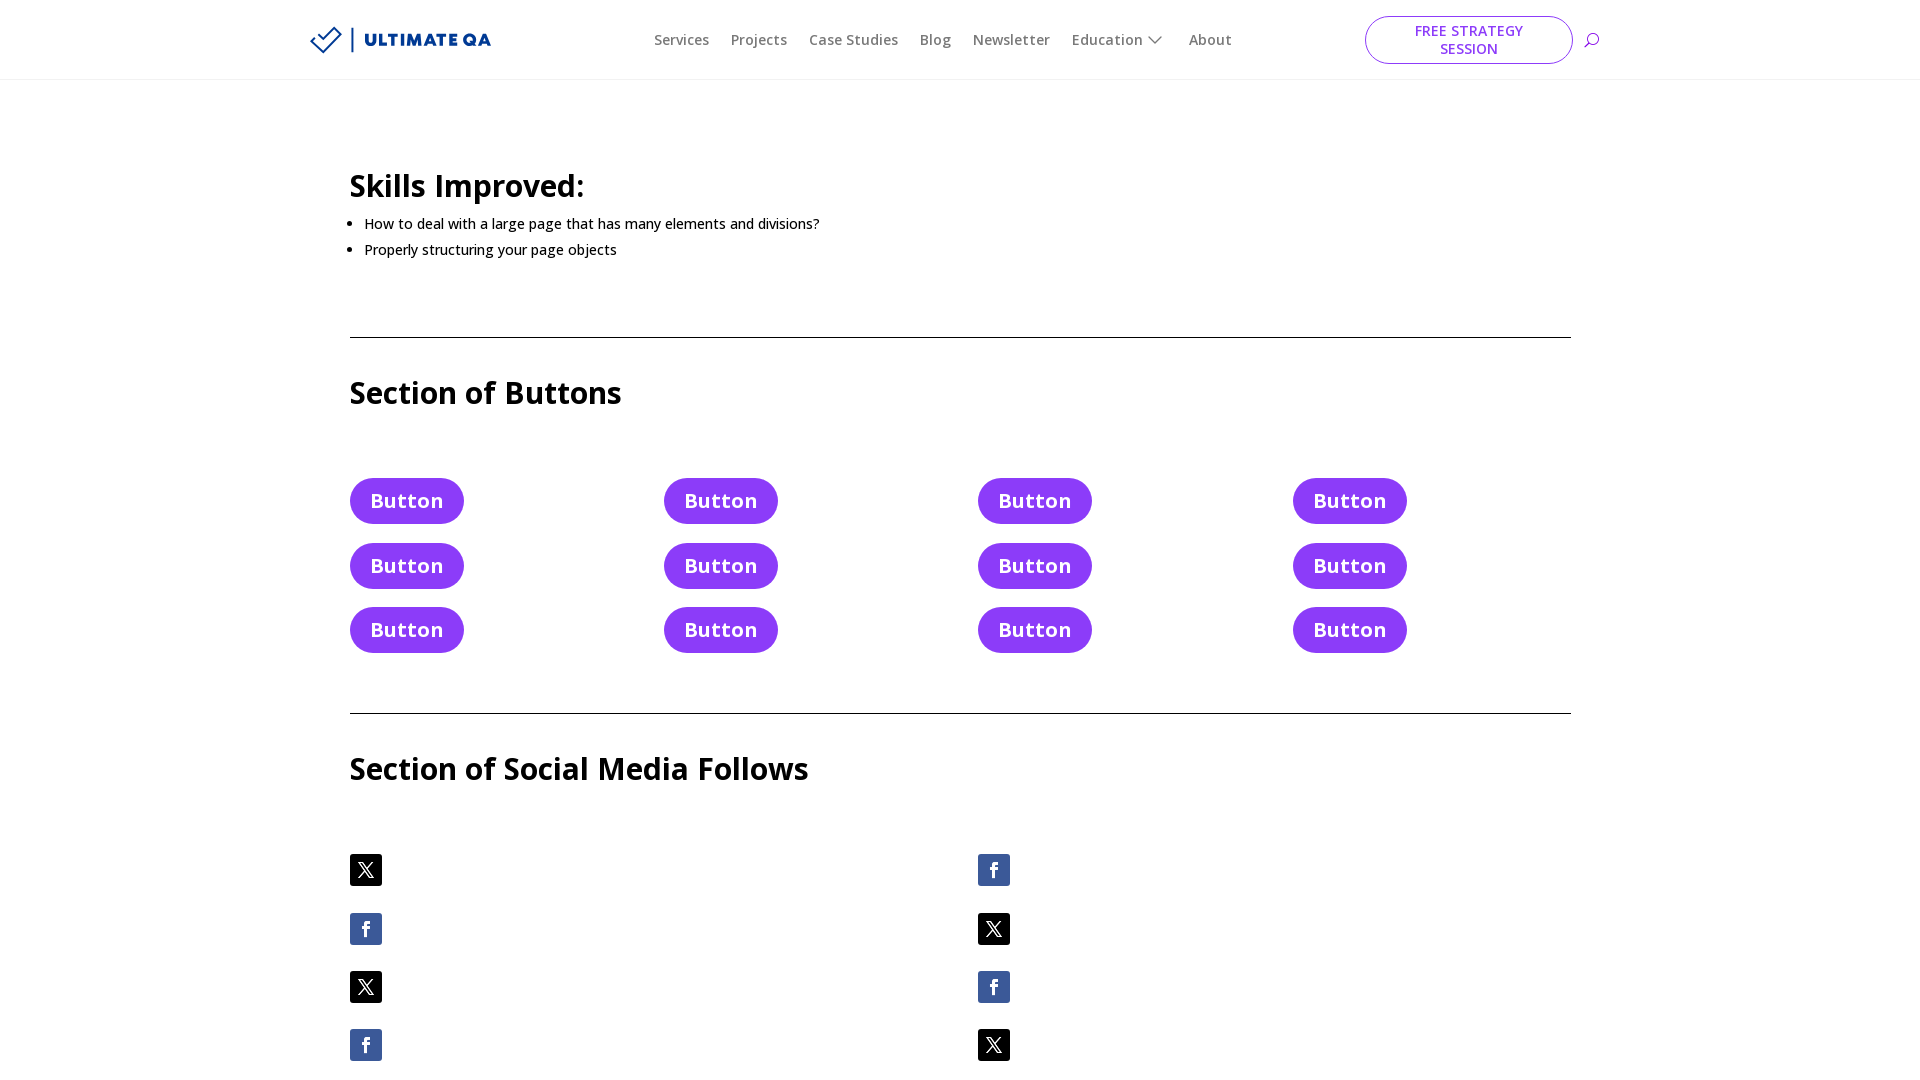

Waited for 'Skills Improved:' heading to load
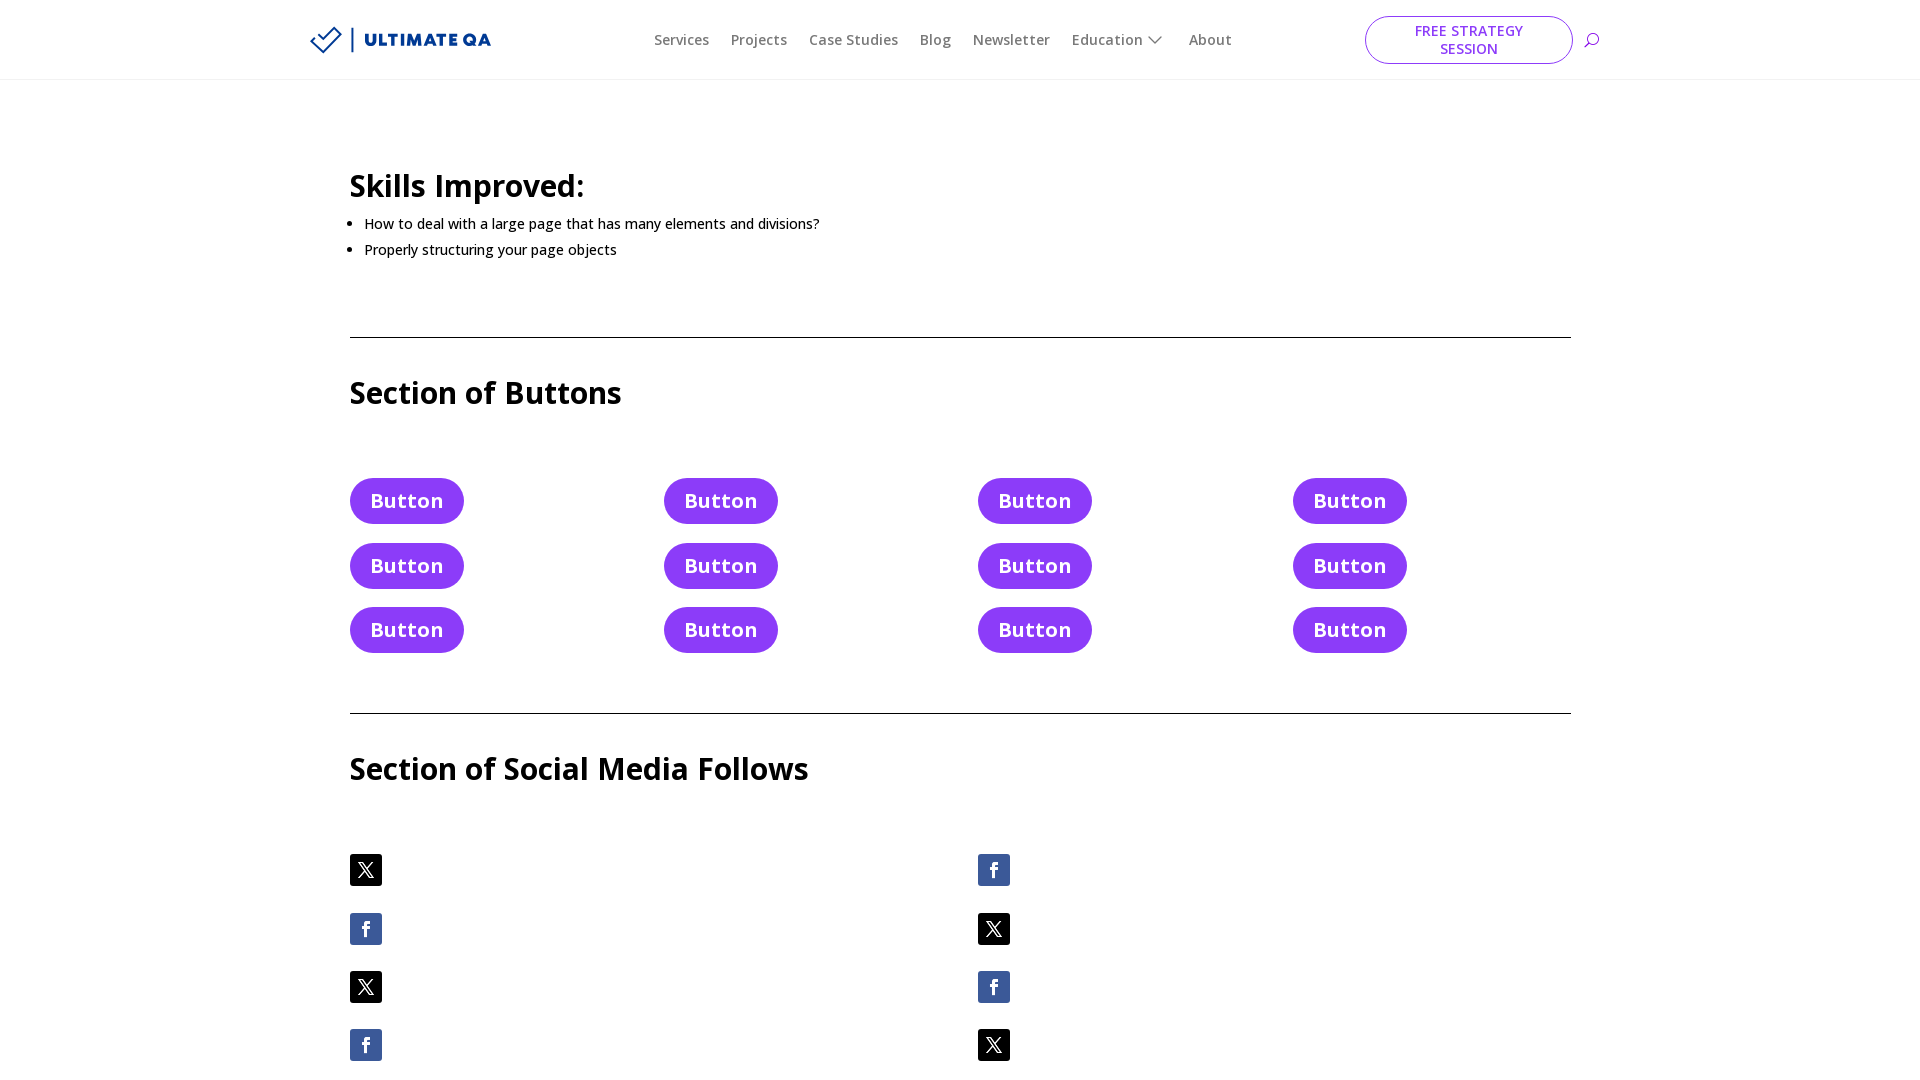

Located first list item 'How to deal with a large page...'
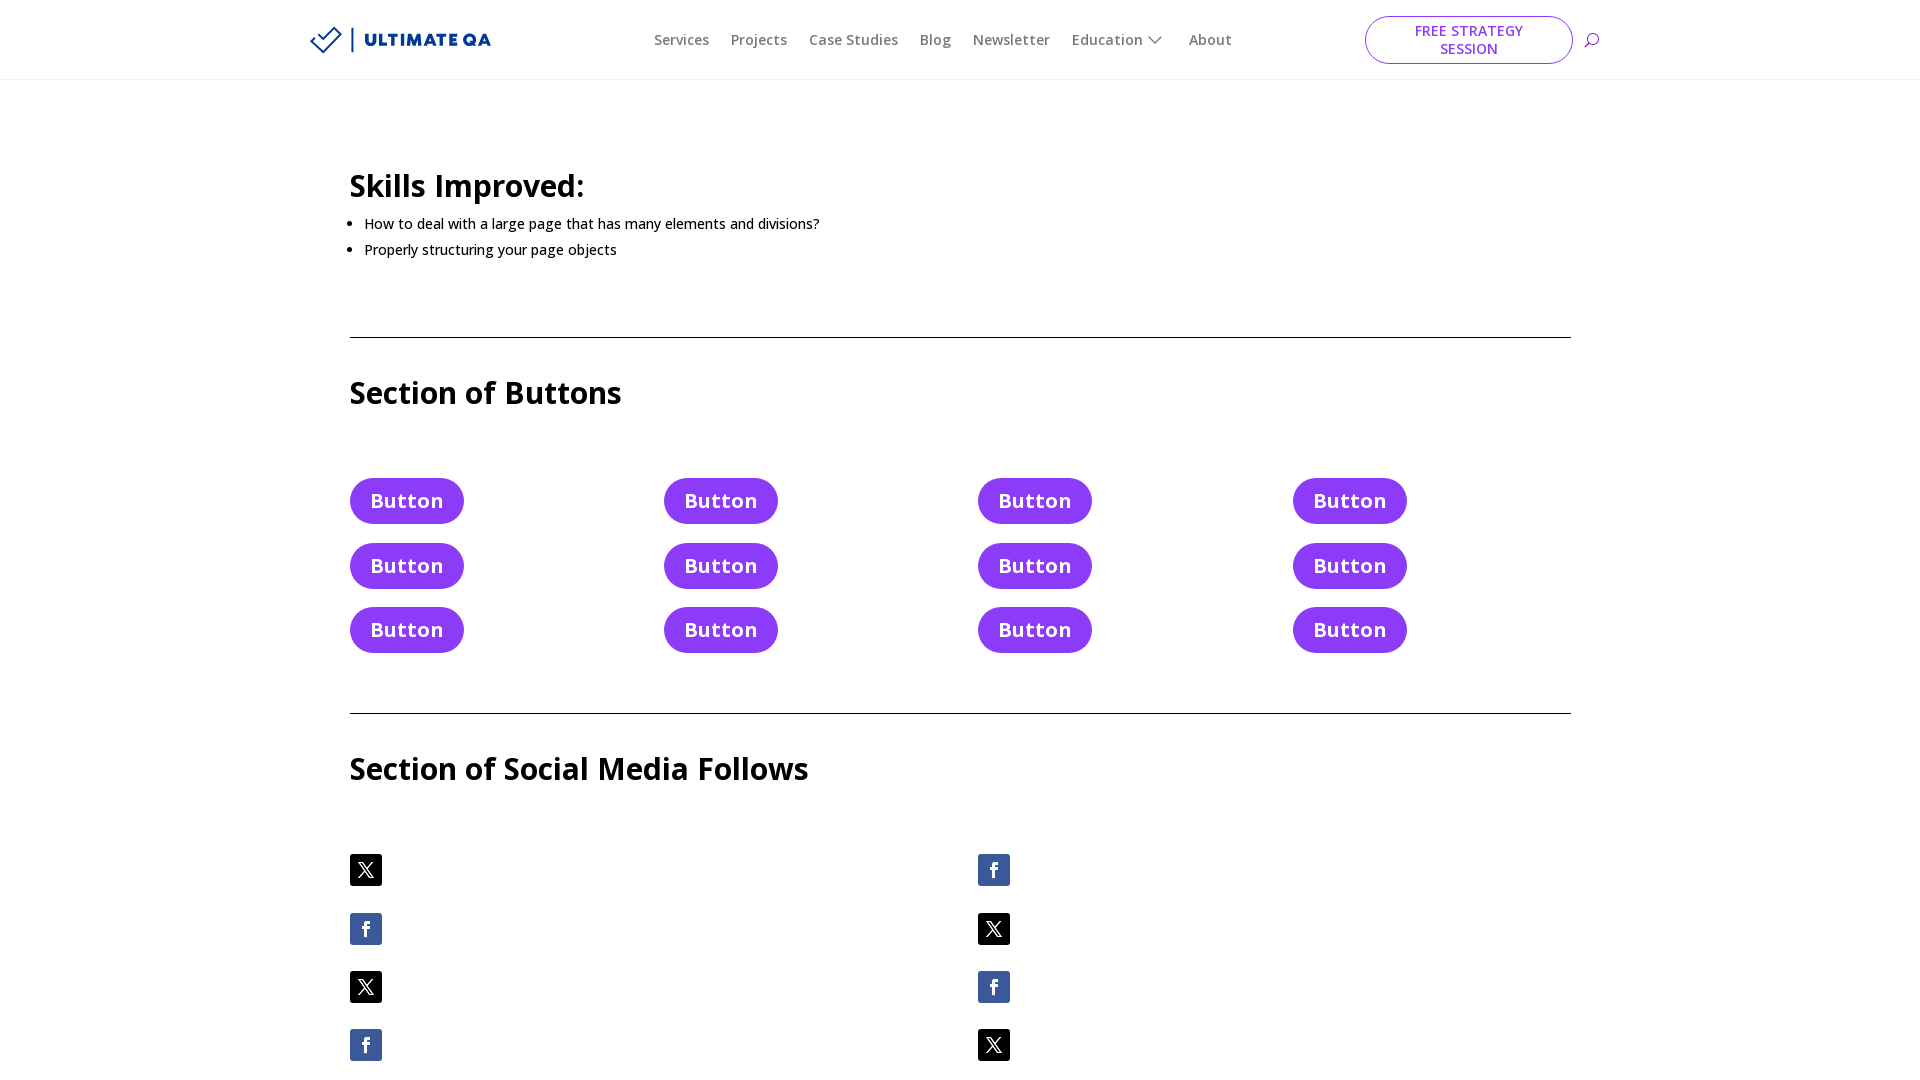

Located second list item 'Properly structuring your page objects'
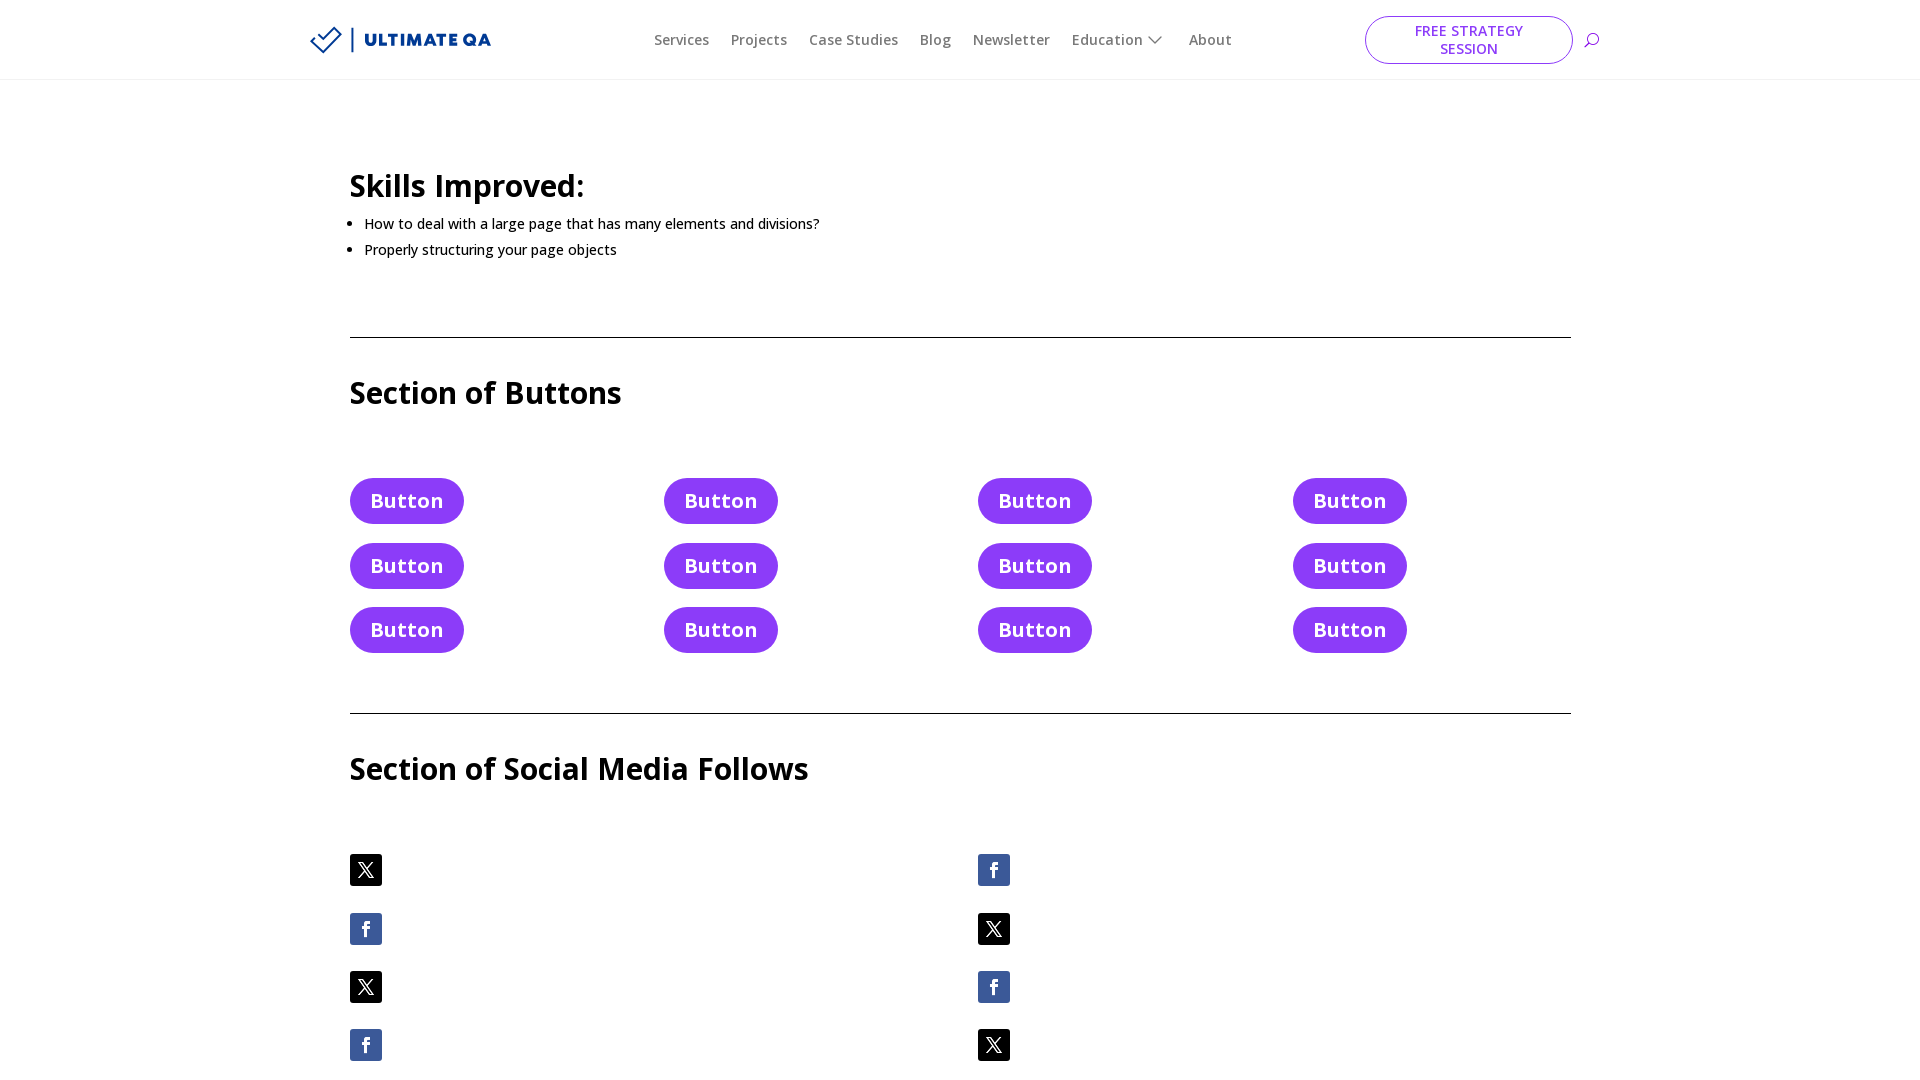

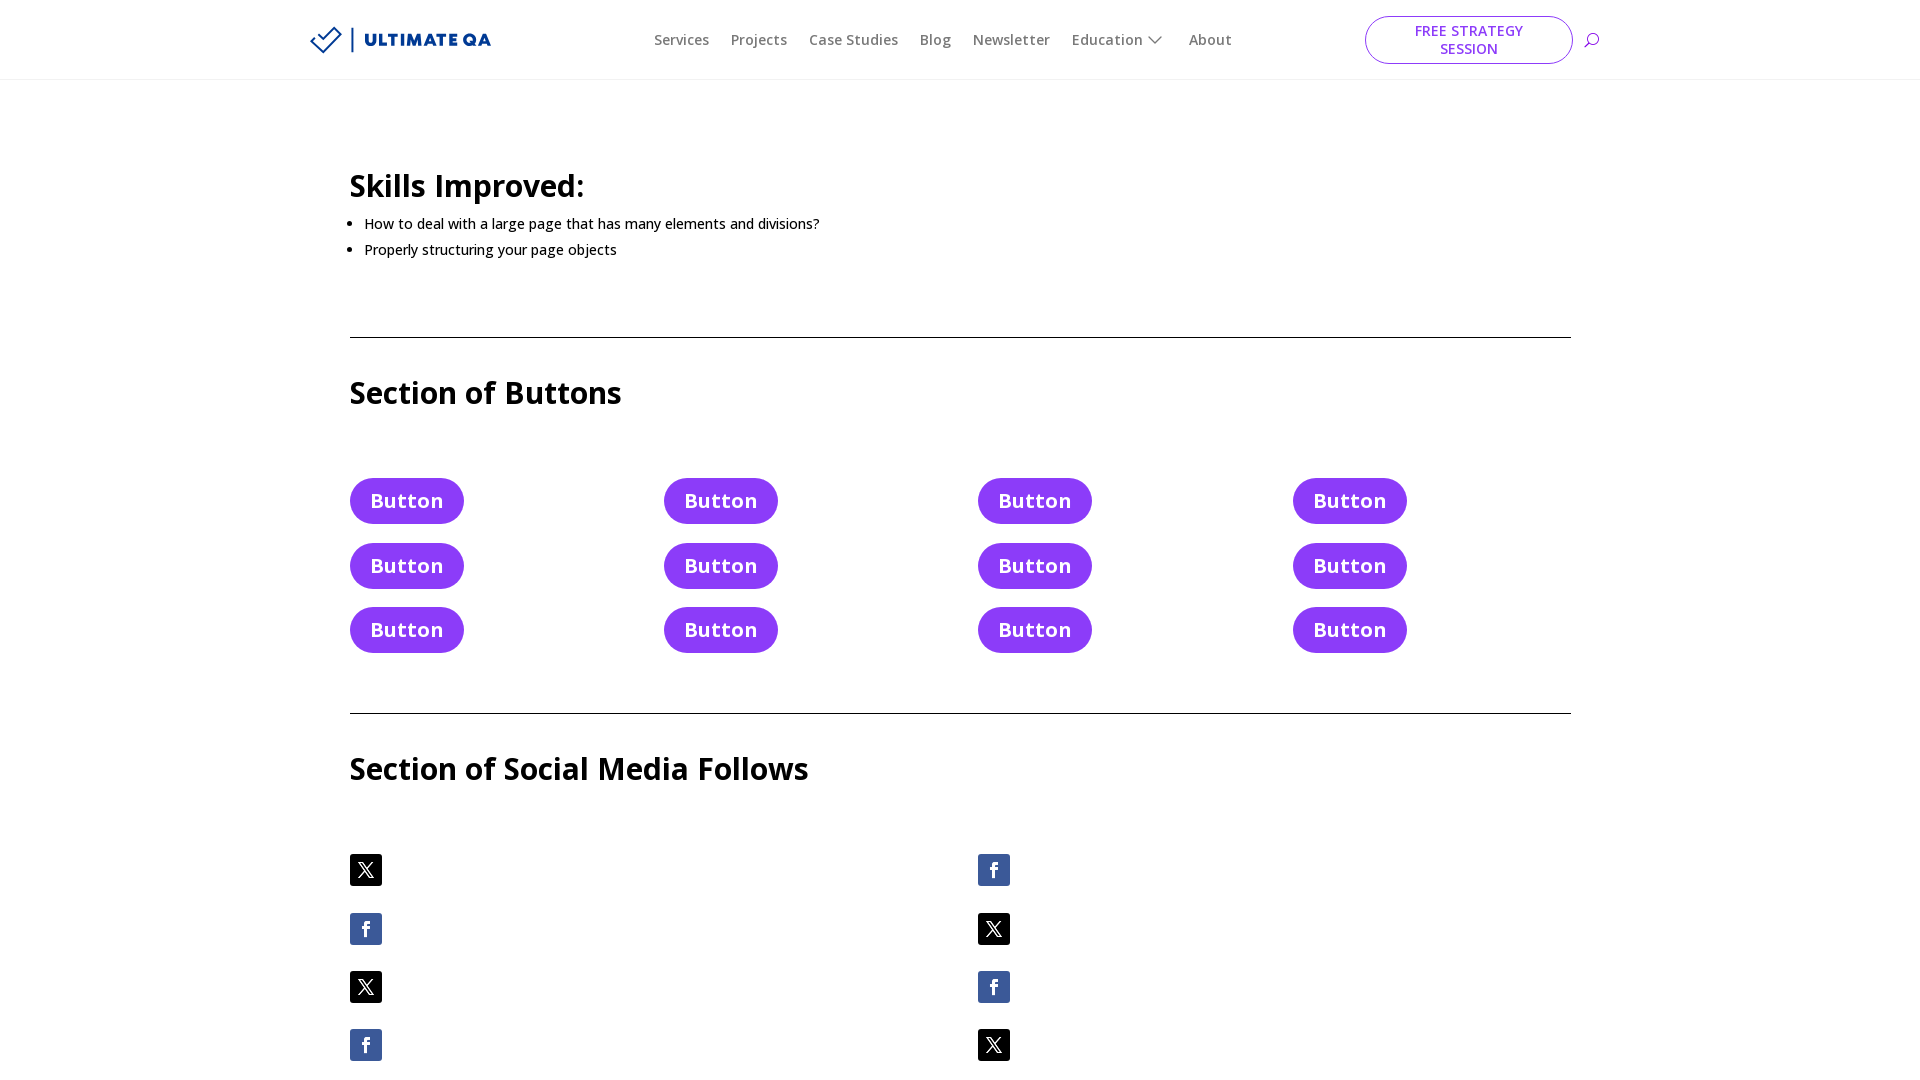